Navigates to a healthcare demo site, clicks the appointment button, and verifies form field attributes

Starting URL: https://katalon-demo-cura.herokuapp.com/

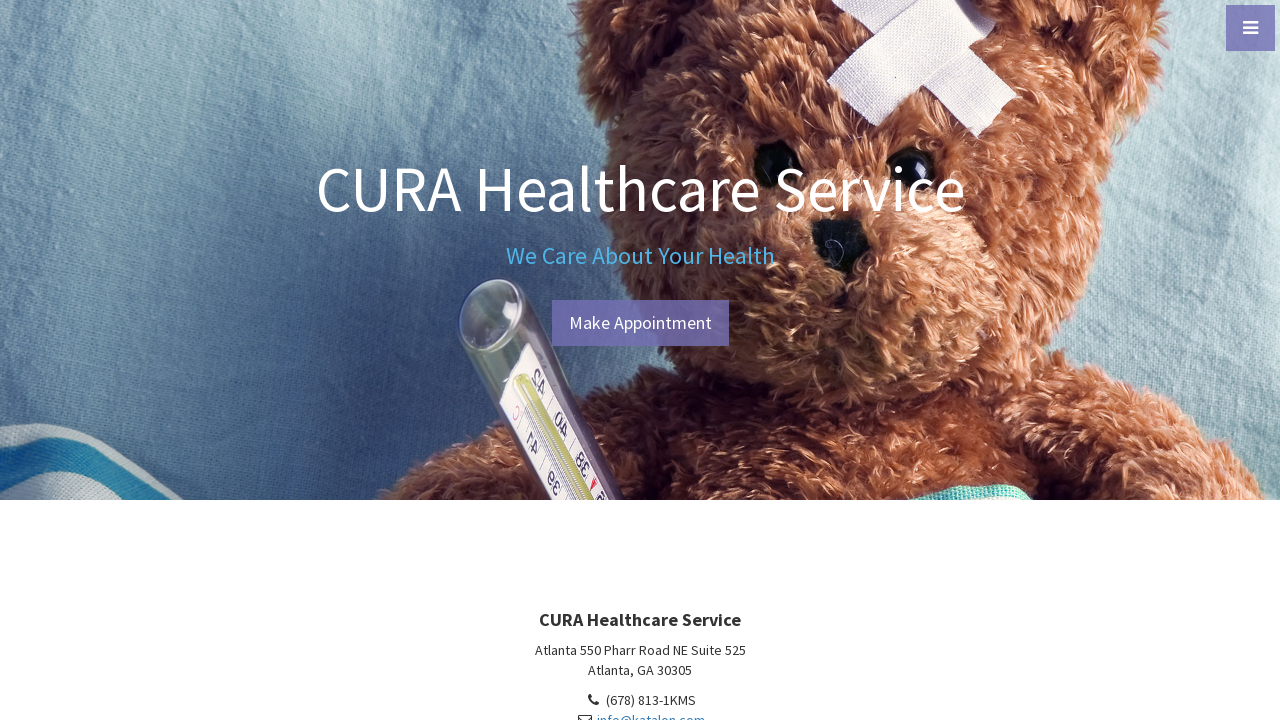

Clicked the make appointment button at (640, 323) on #btn-make-appointment
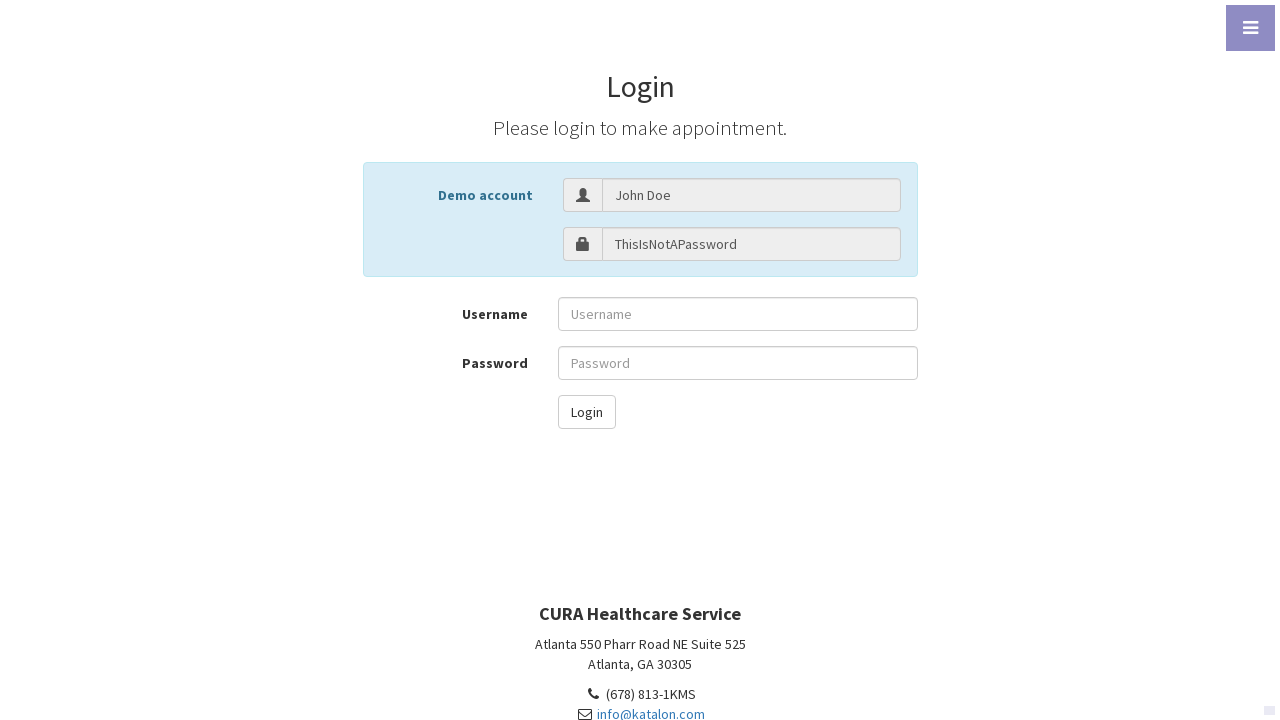

Form loaded and verified John Doe field is present
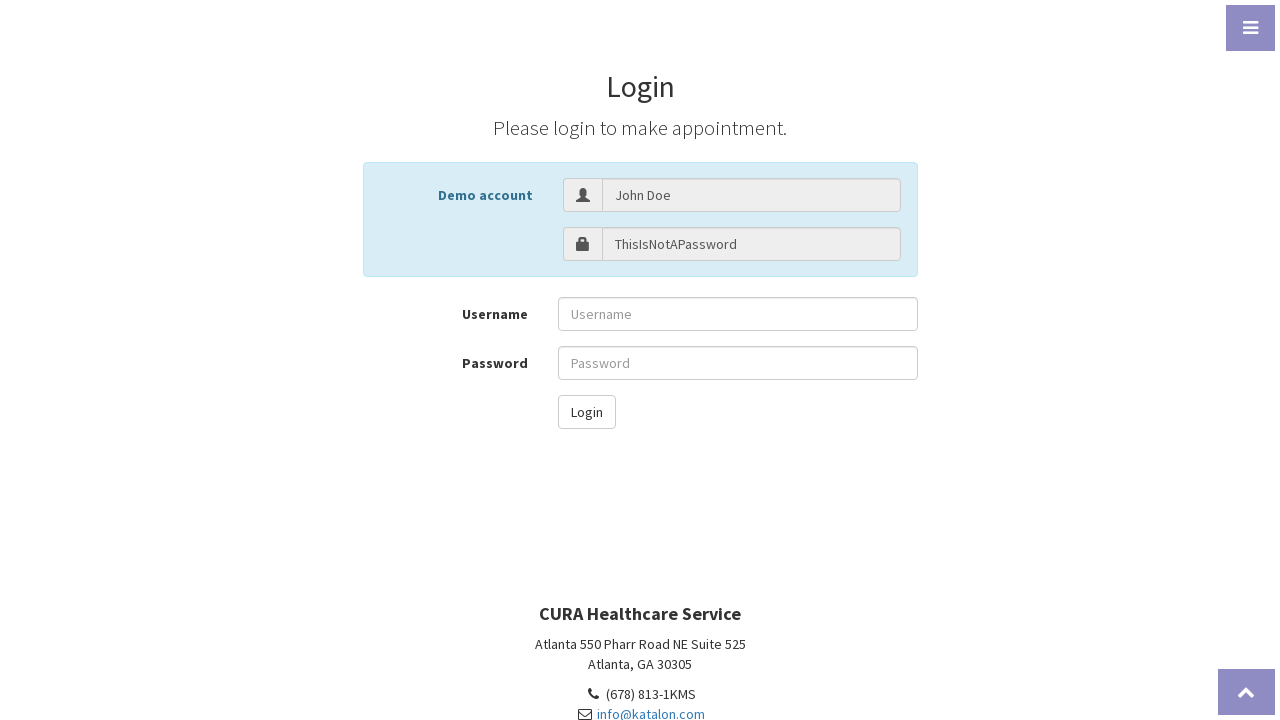

Verified password field is present with expected value
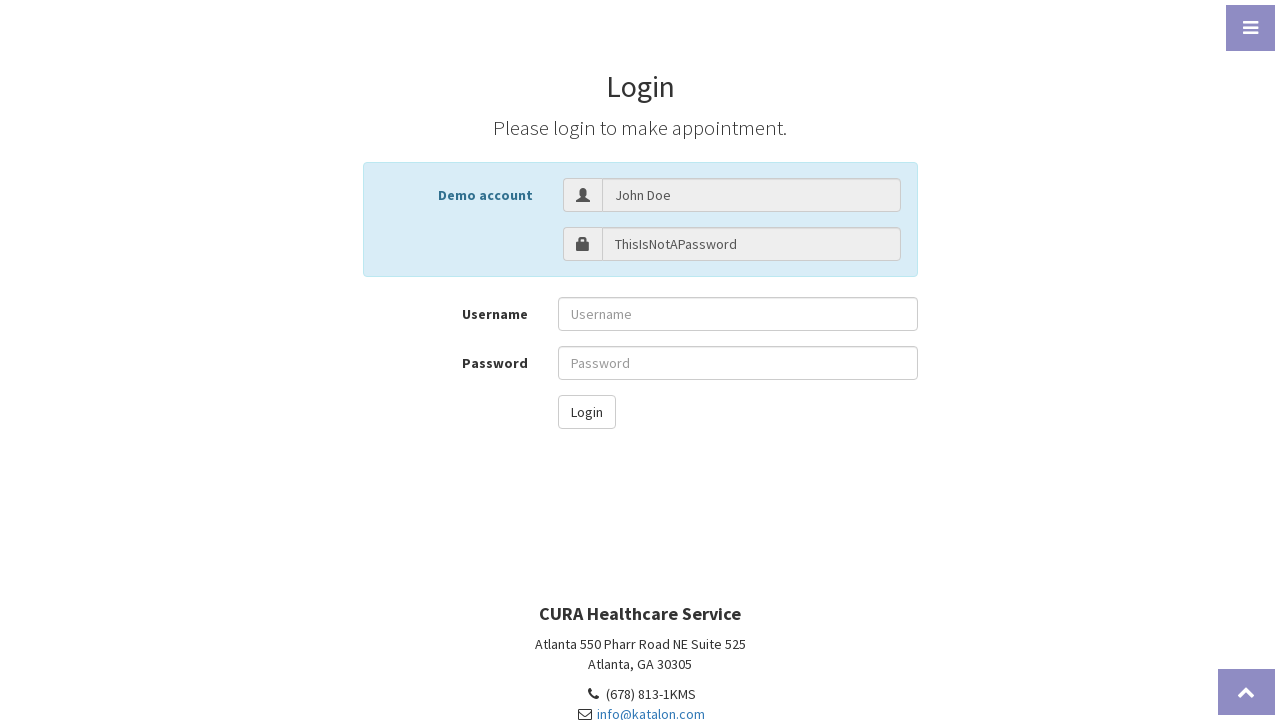

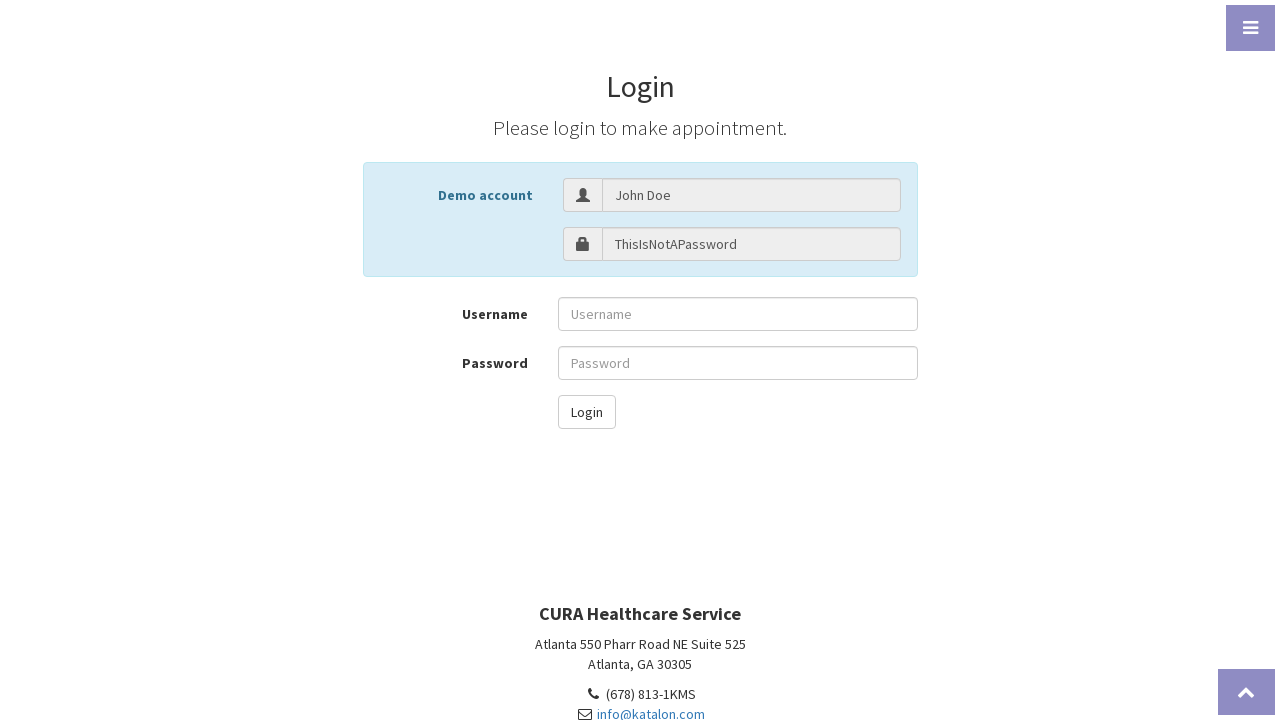